Tests checking a specific checkbox by its label on the checkboxes page

Starting URL: https://the-internet.herokuapp.com/checkboxes

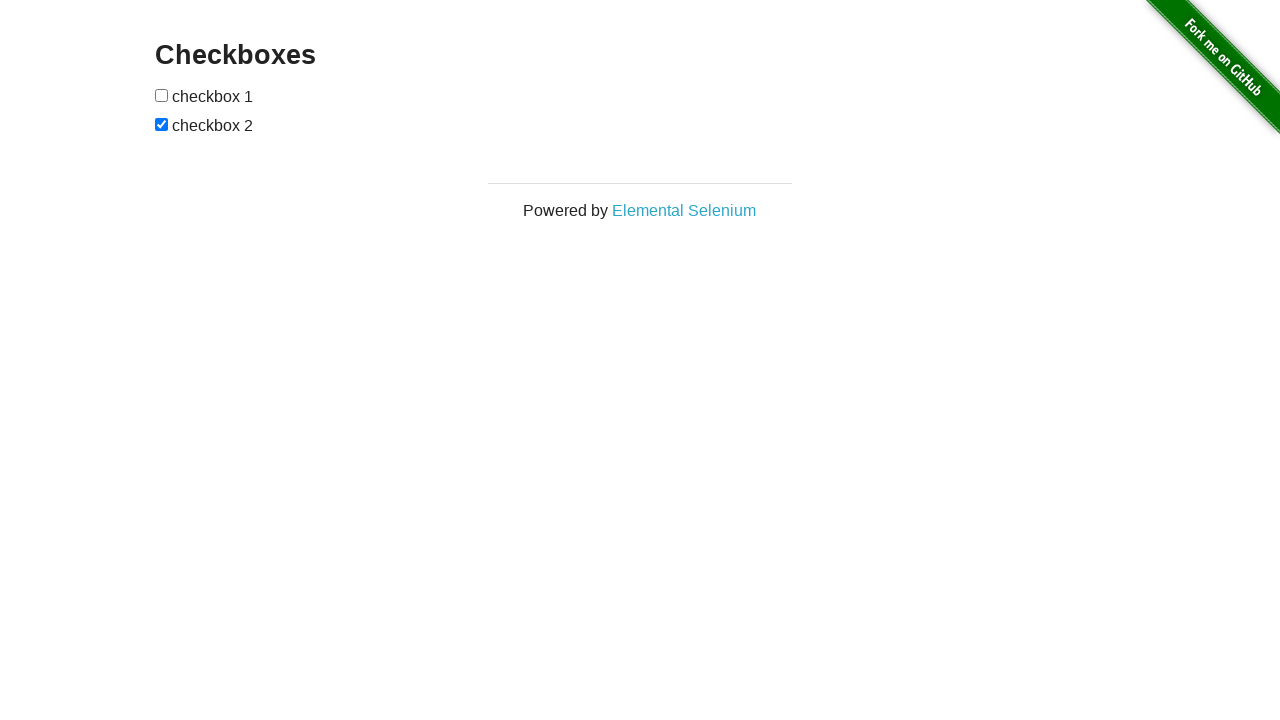

Navigated to the checkboxes page
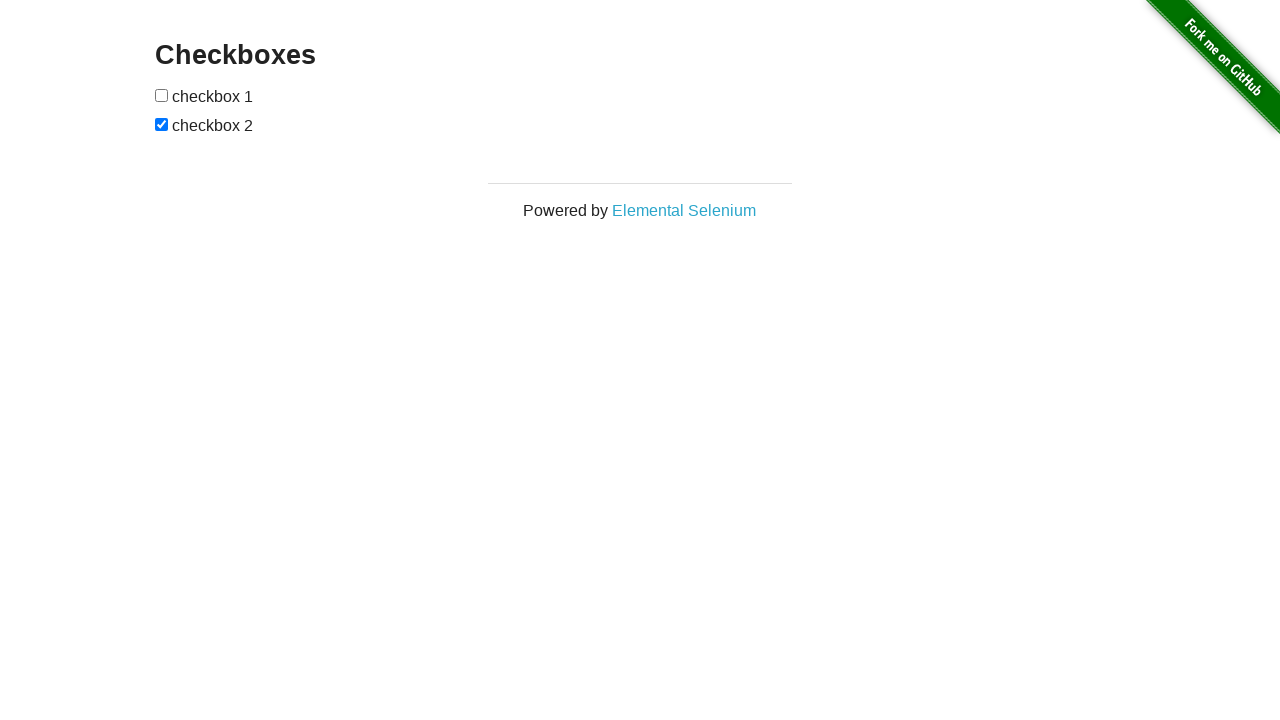

Checked the first checkbox by label at (162, 95) on input[type='checkbox']:first-of-type
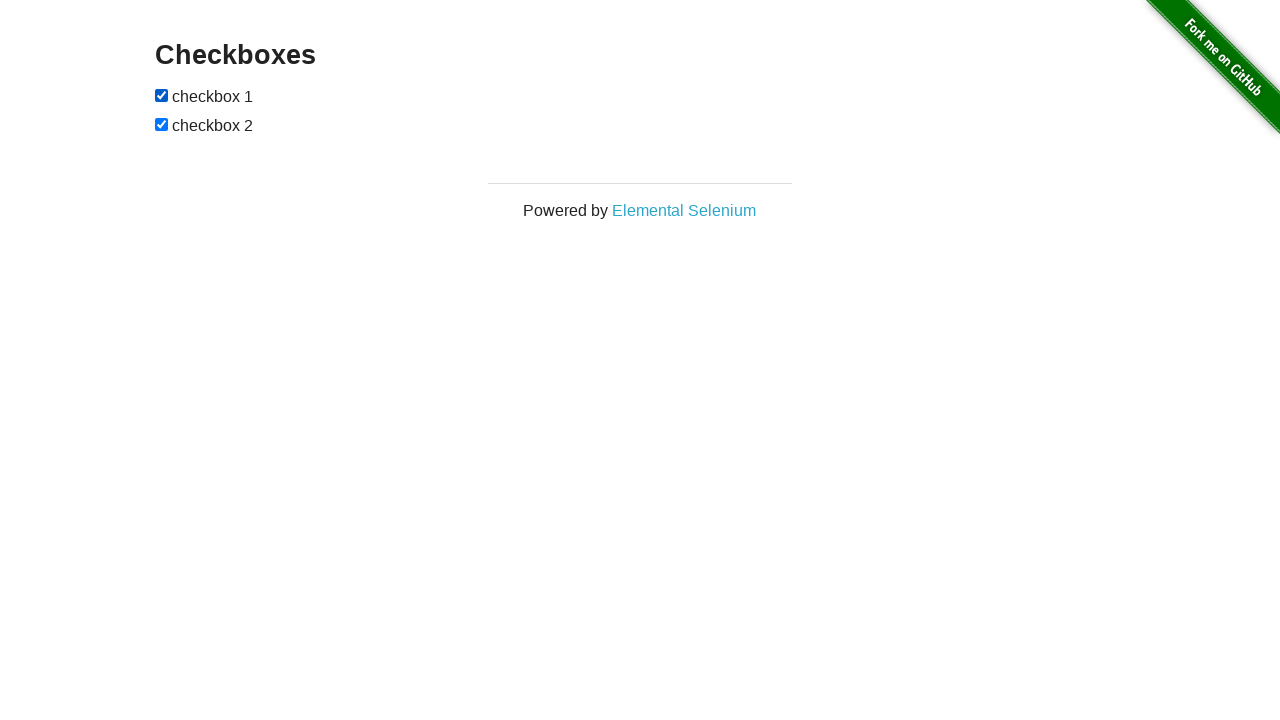

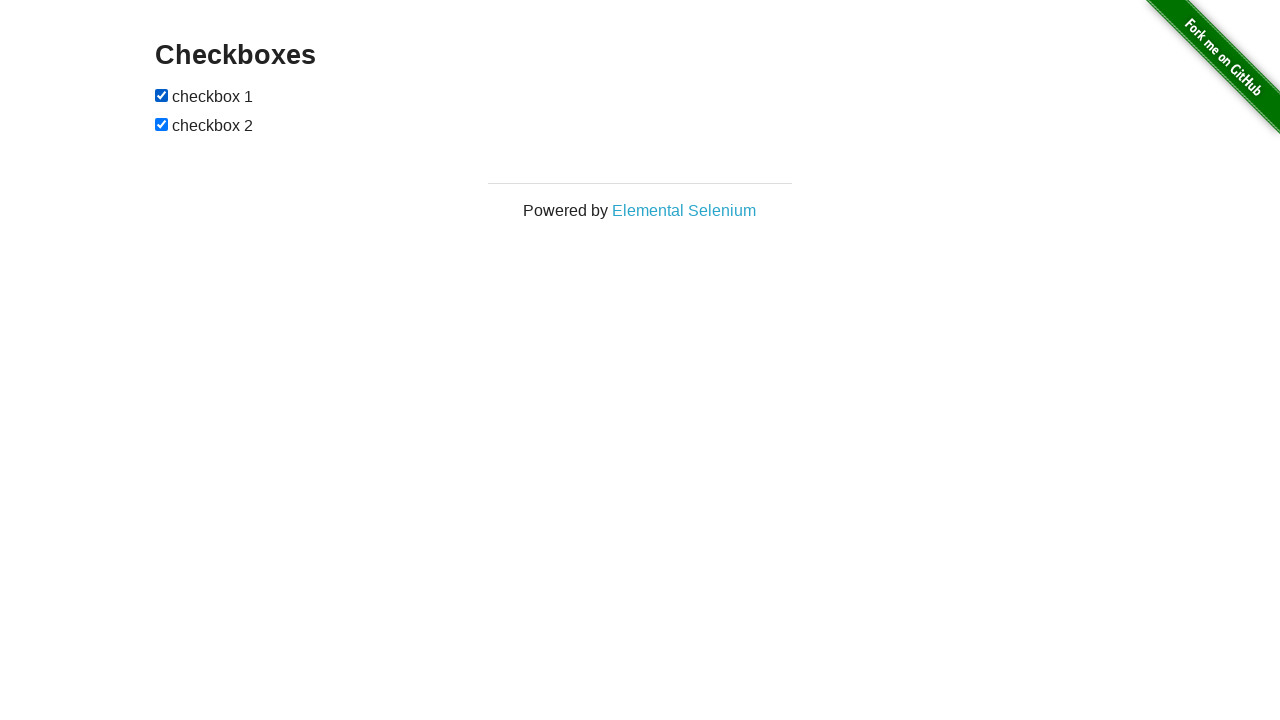